Tests JavaScript confirmation alert handling by clicking a button to trigger the alert, accepting it, and verifying the result message displays correctly on the page.

Starting URL: http://the-internet.herokuapp.com/javascript_alerts

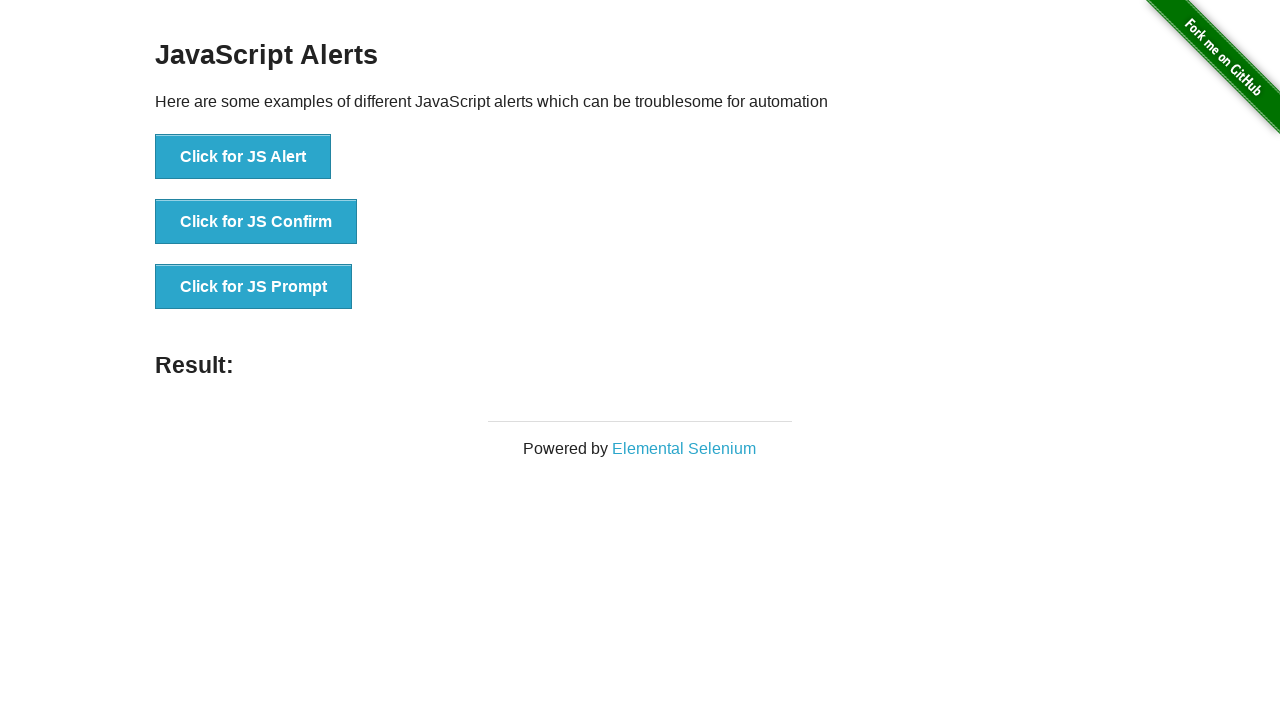

Clicked the second button to trigger JavaScript confirmation dialog at (256, 222) on css=button >> nth=1
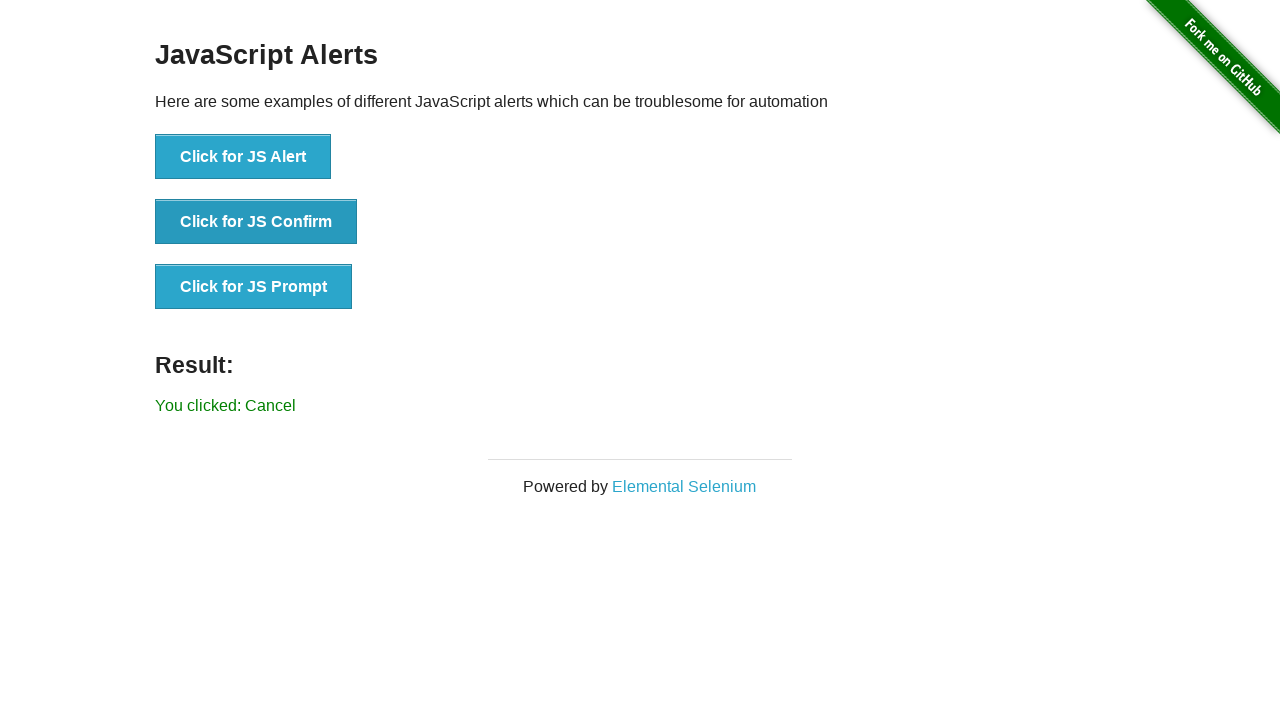

Set up dialog handler to accept the confirmation alert
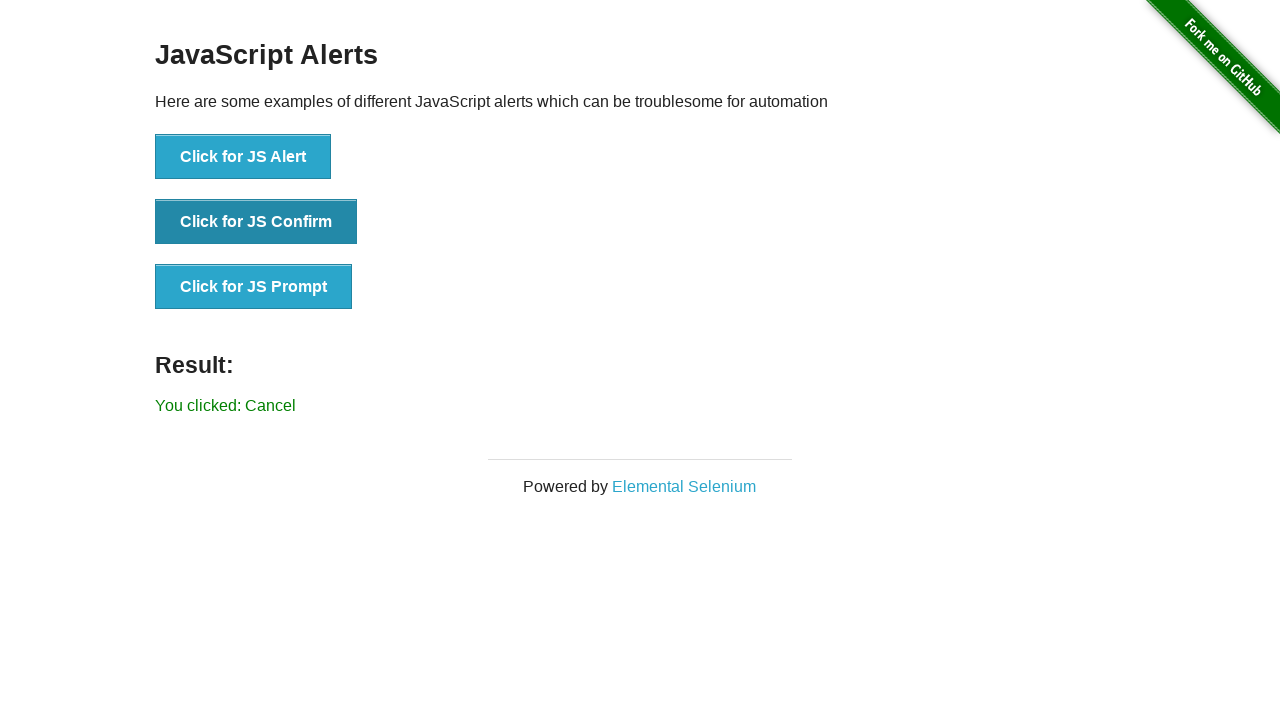

Clicked the second button again to trigger the confirmation dialog with handler ready at (256, 222) on css=button >> nth=1
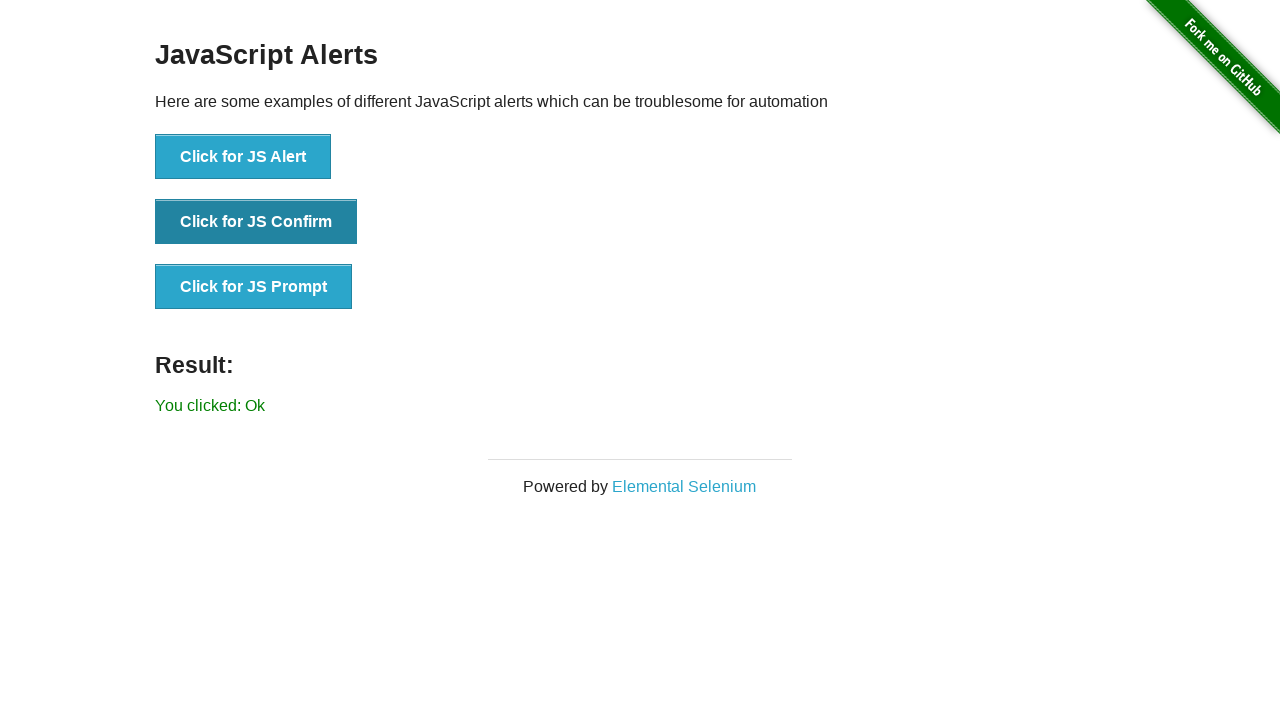

Waited for result message to appear
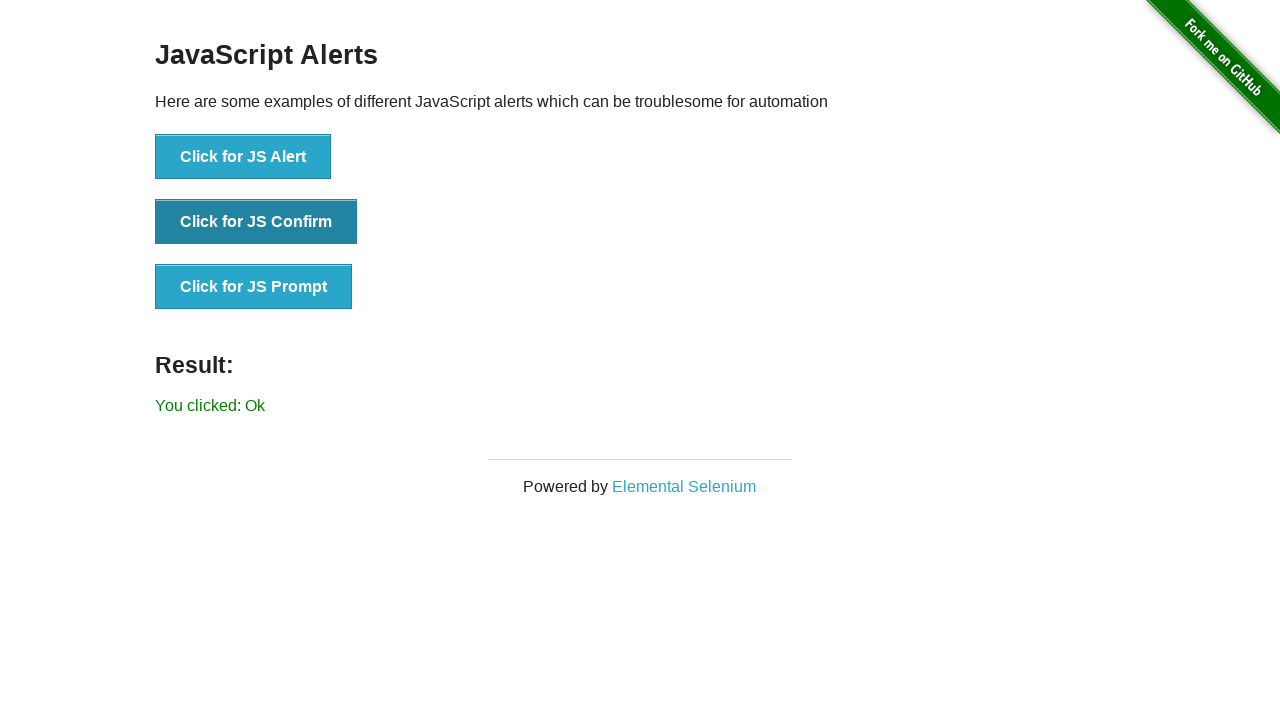

Retrieved result text from page
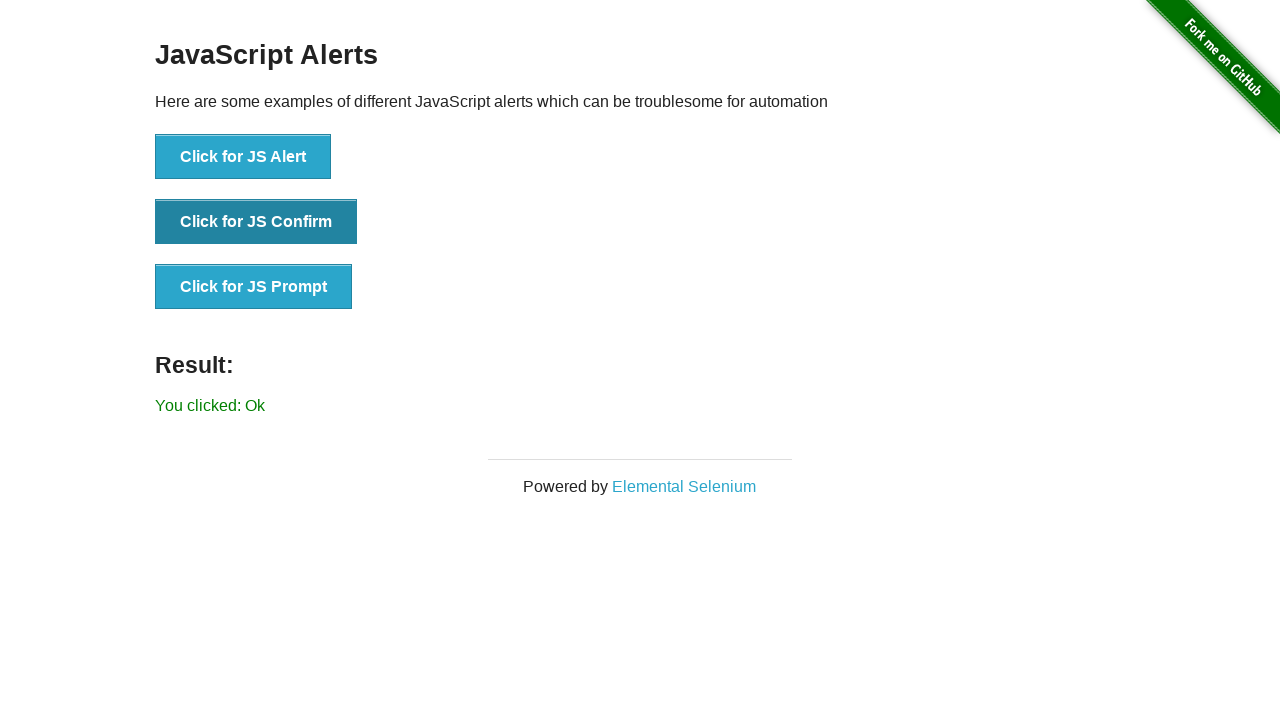

Verified result text matches expected message 'You clicked: Ok'
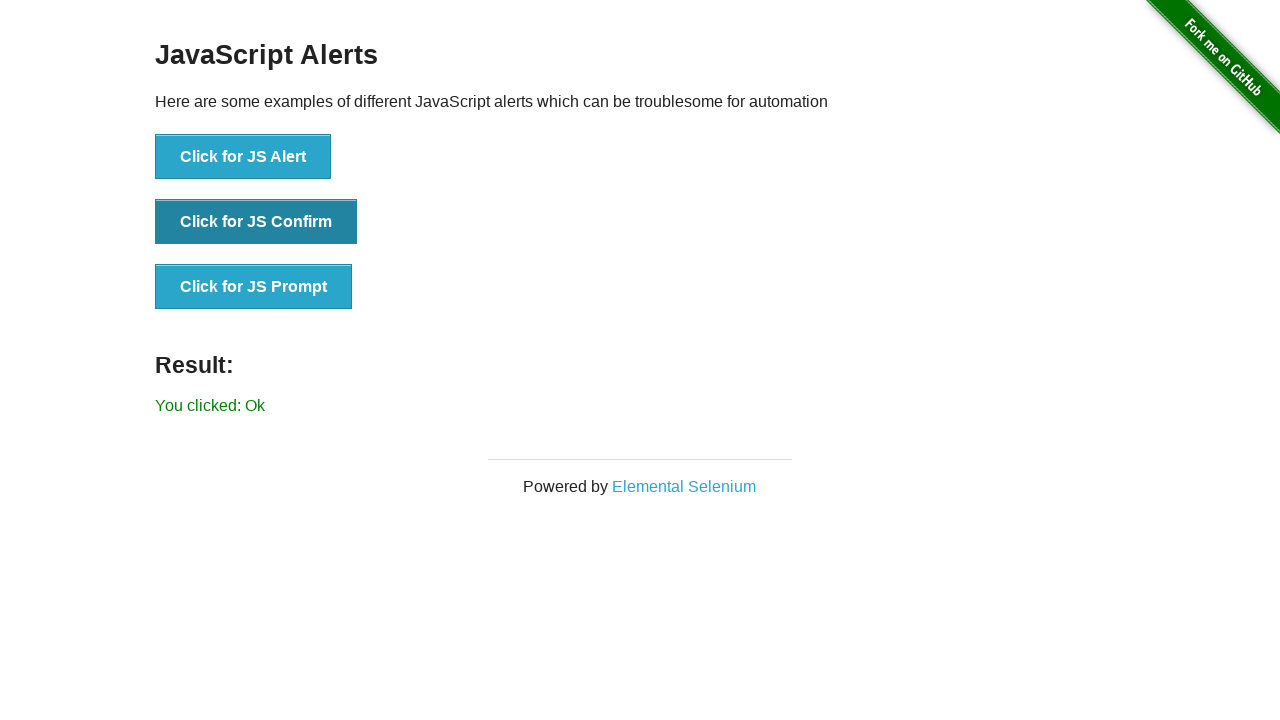

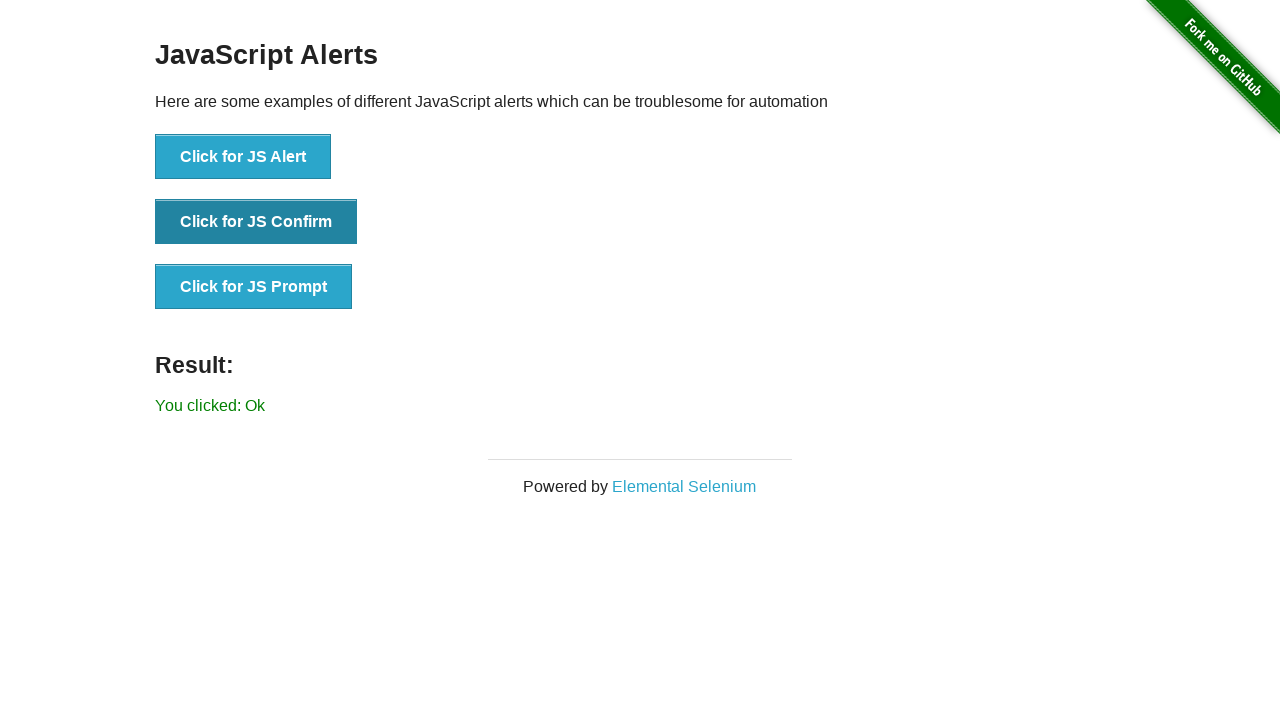